Navigates to the Python.org website and verifies the page loads successfully

Starting URL: https://python.org

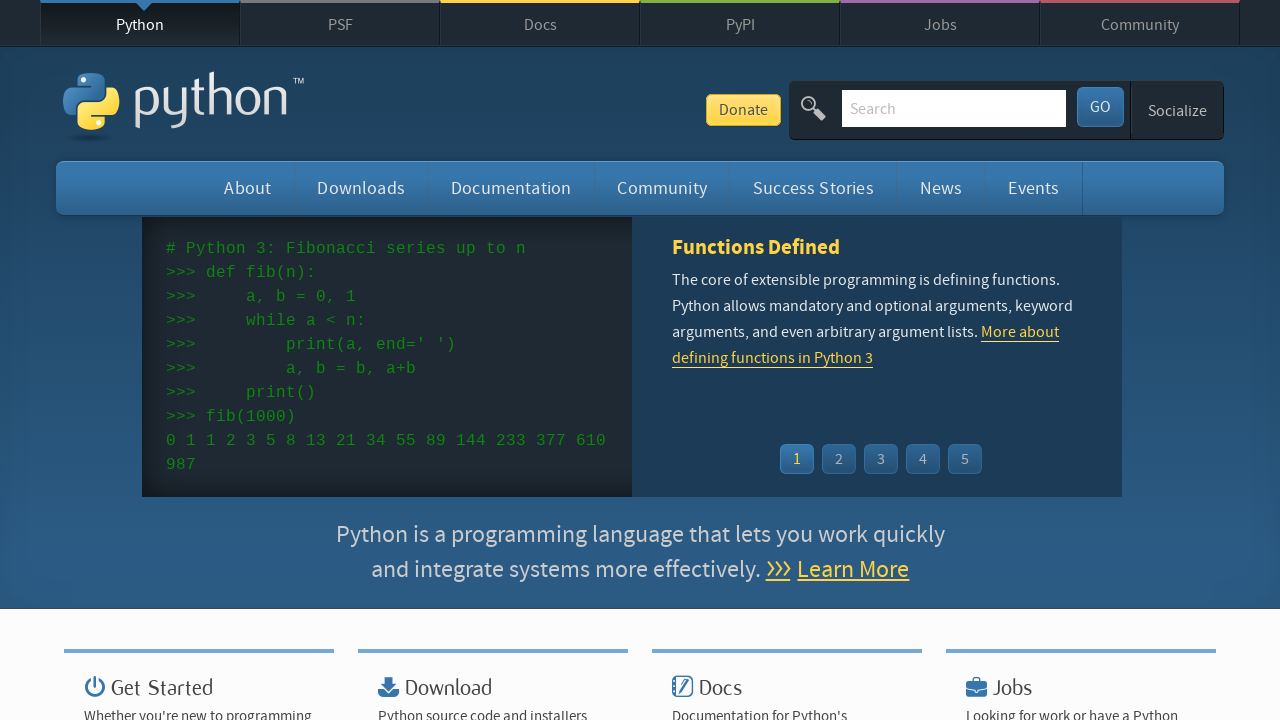

Navigated to https://python.org
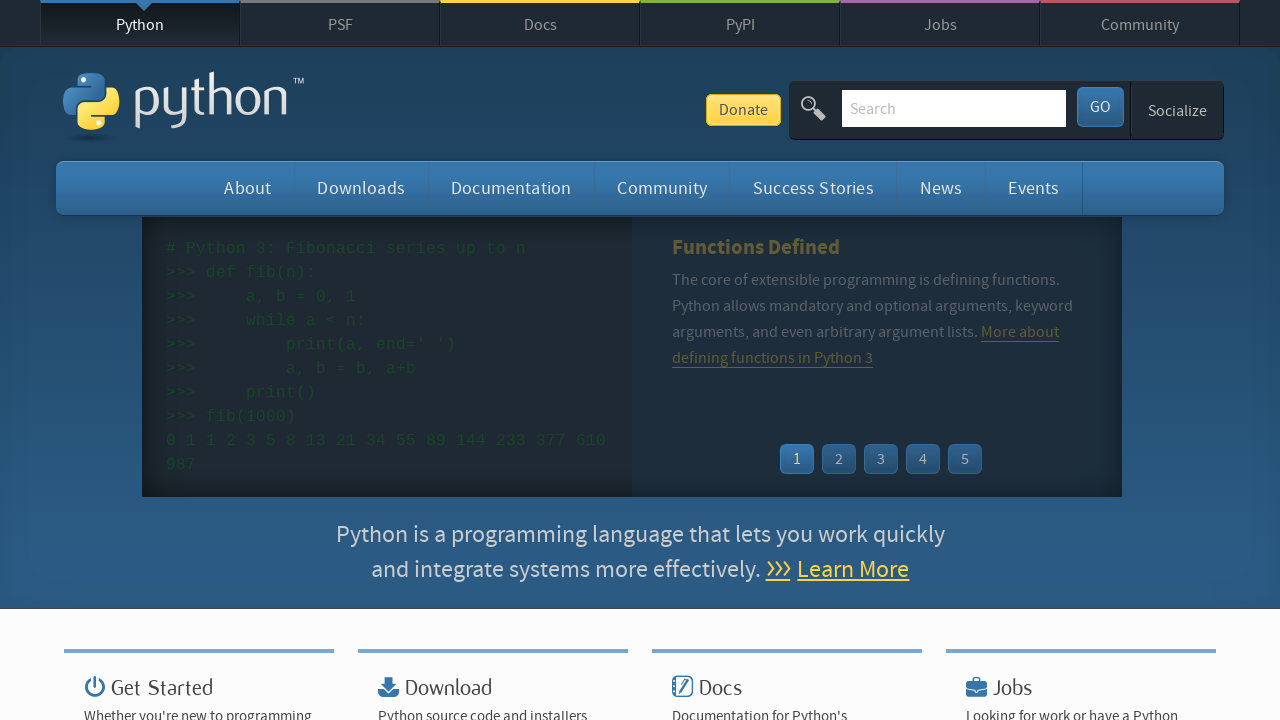

Page DOM content loaded successfully
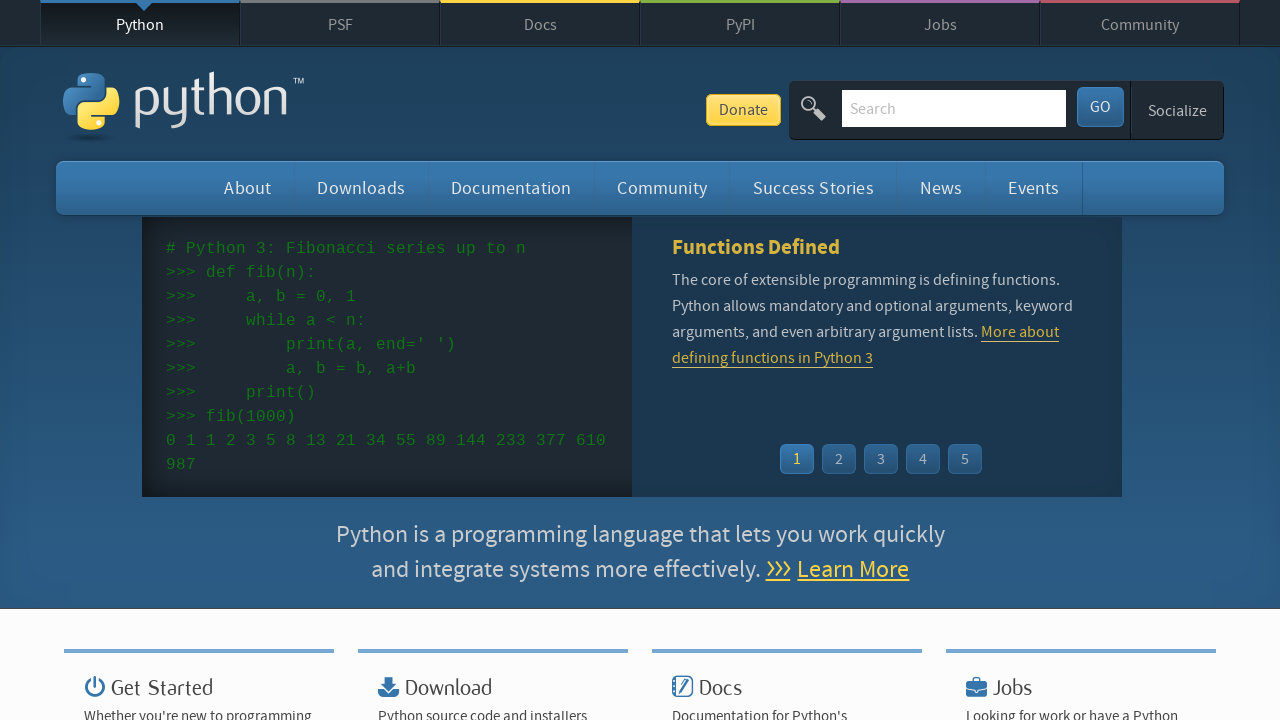

Verified page title is present
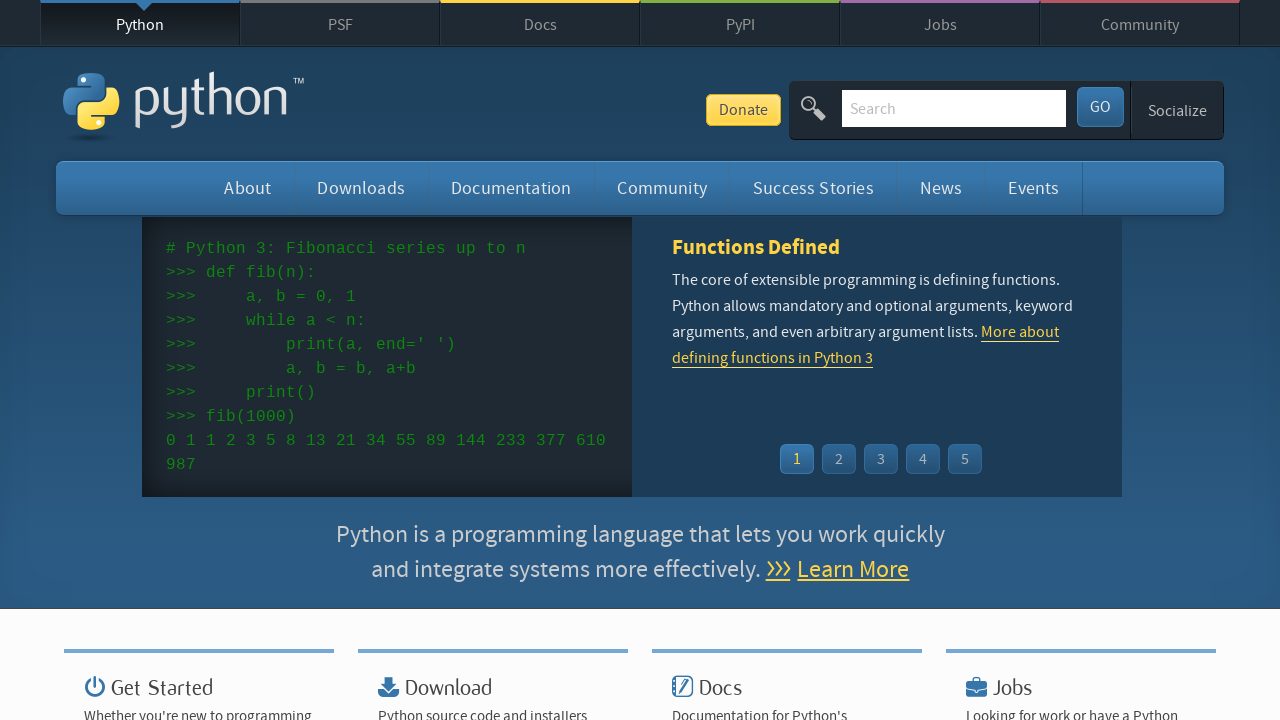

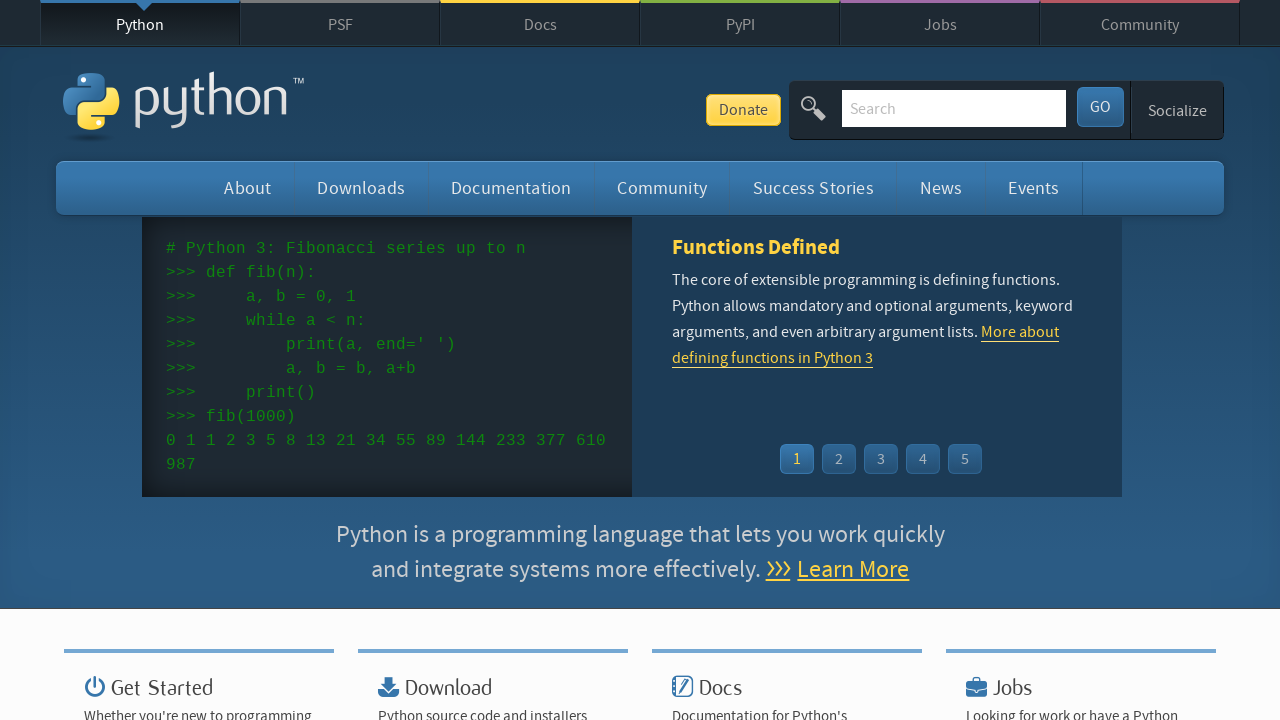